Tests registration form validation by entering mismatched password and confirm password fields and verifying the error message.

Starting URL: https://alada.vn/tai-khoan/dang-ky.html

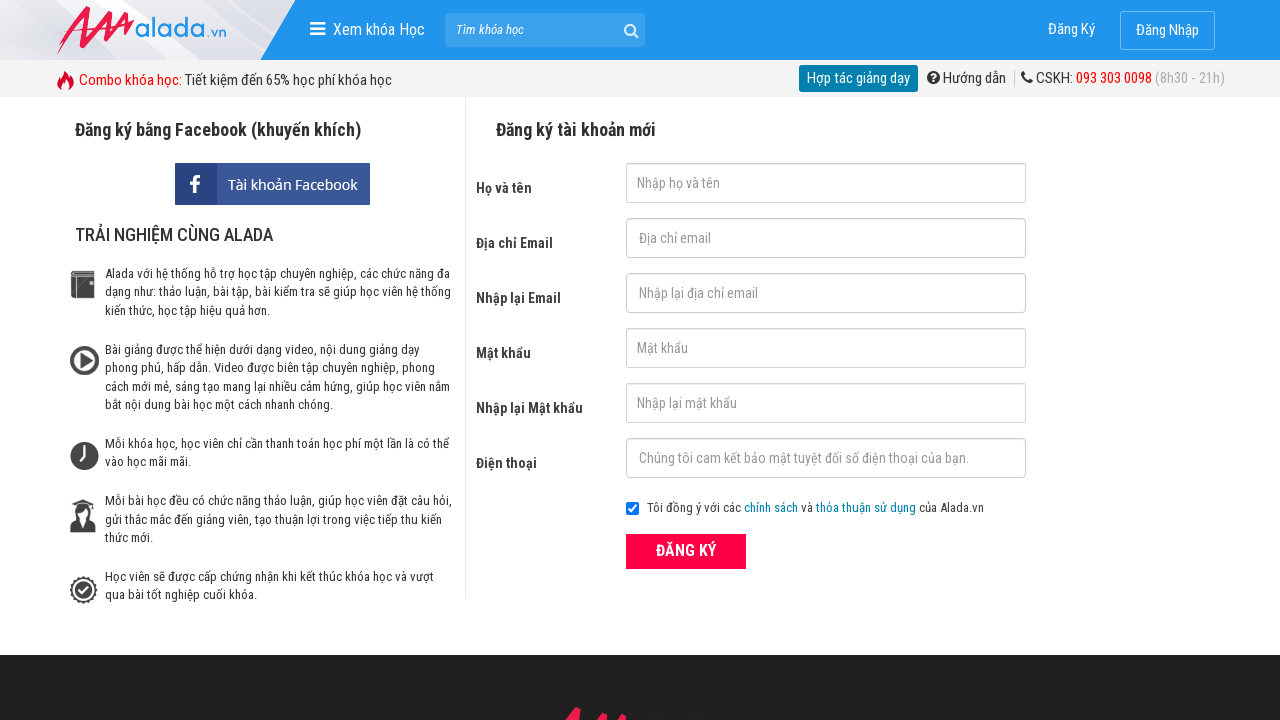

Filled first name field with 'Carlos Rodriguez' on #txtFirstname
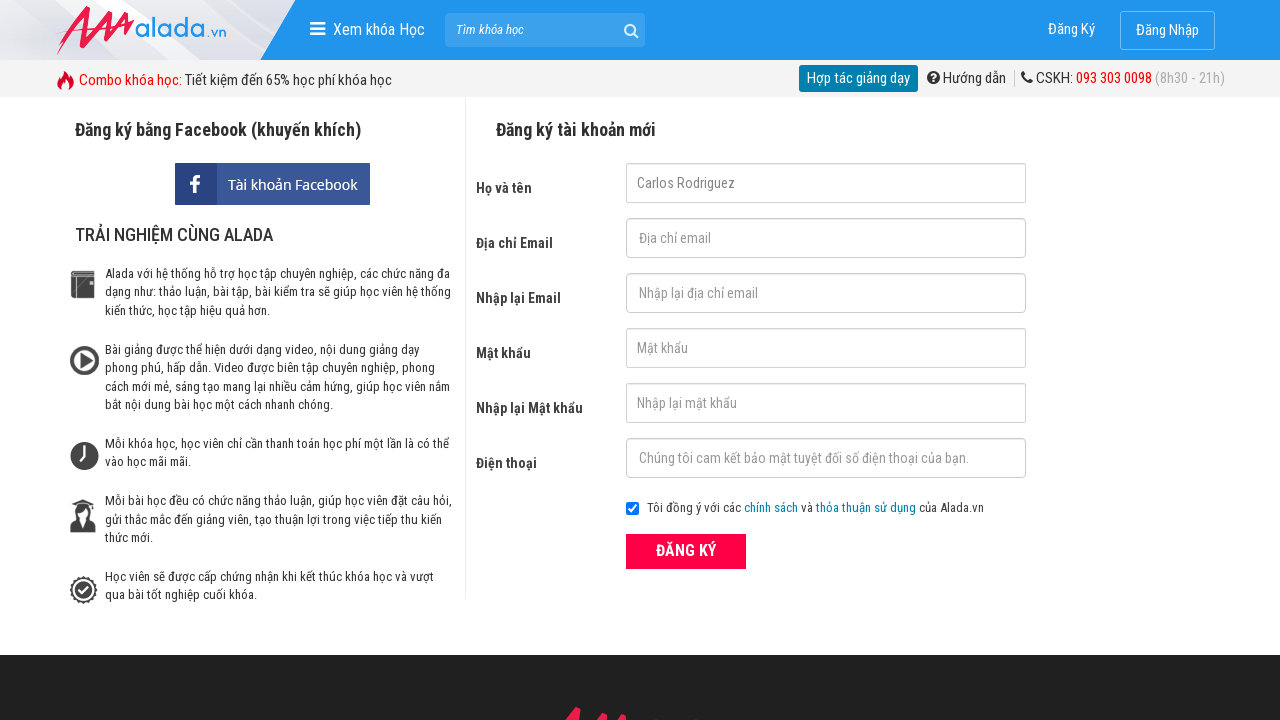

Filled email field with 'carlostest@gmail.com' on #txtEmail
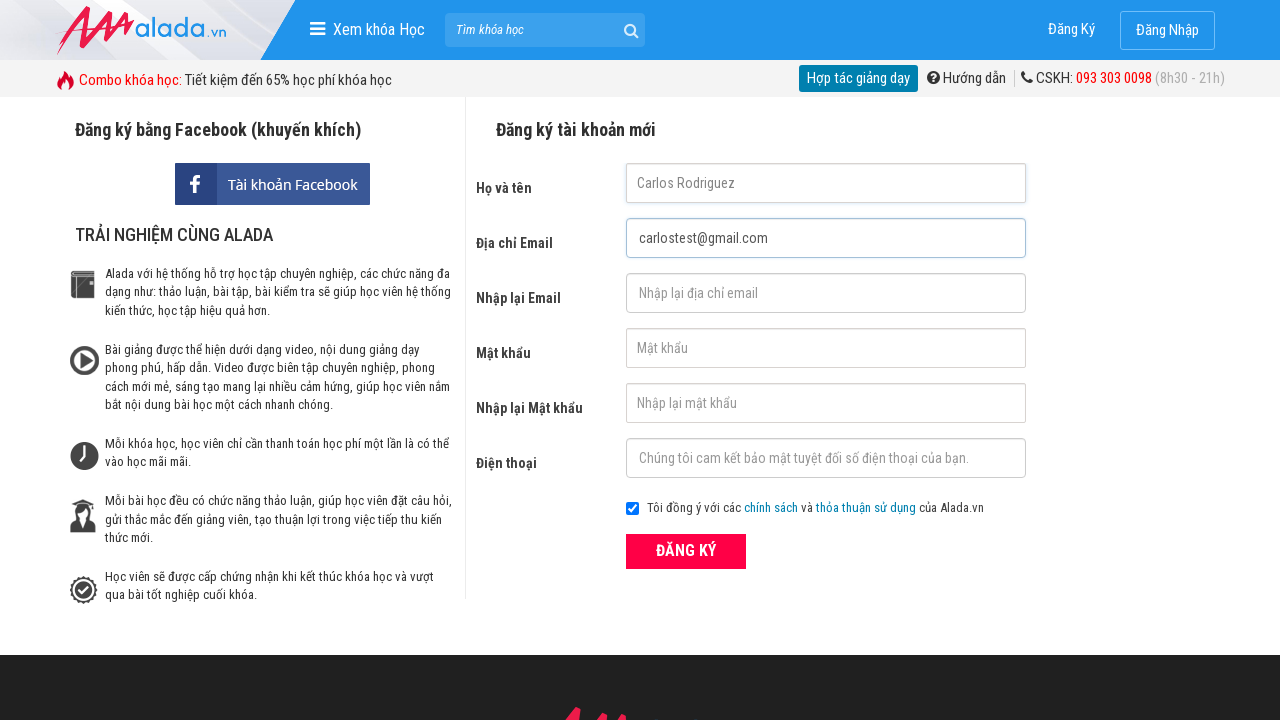

Filled confirm email field with 'carlostest@gmail.com' on #txtCEmail
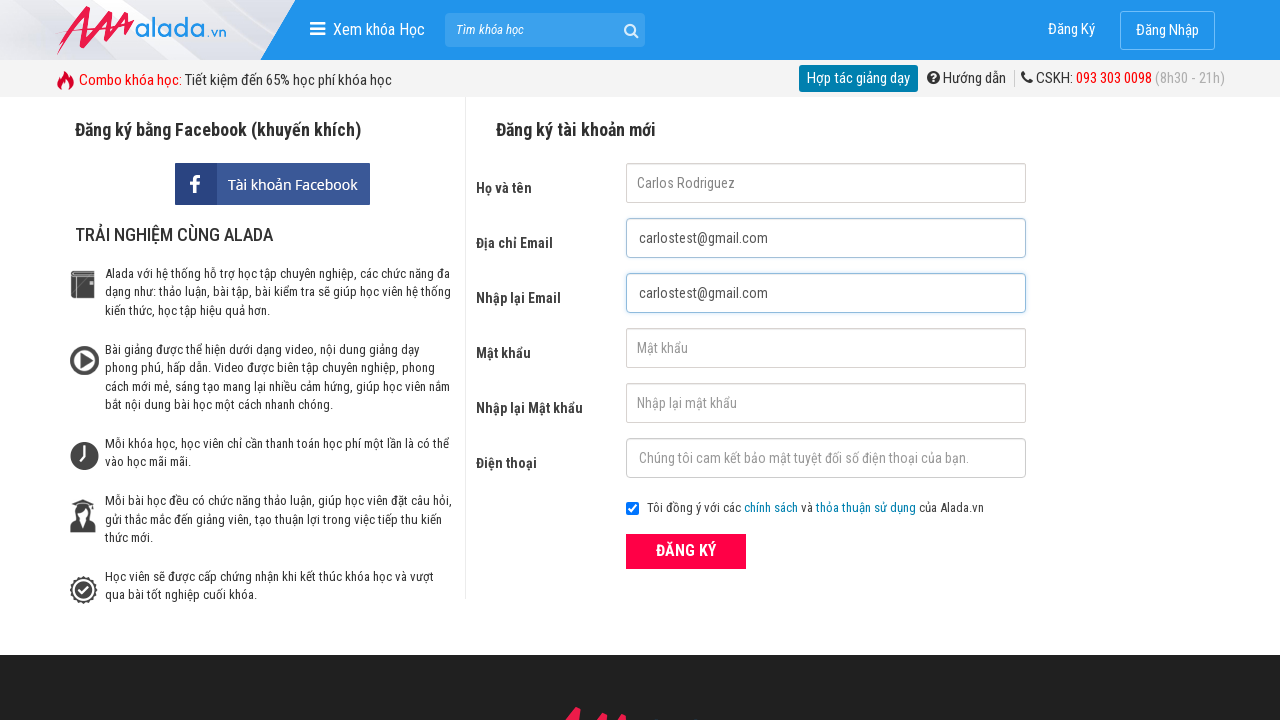

Filled password field with '123456' on #txtPassword
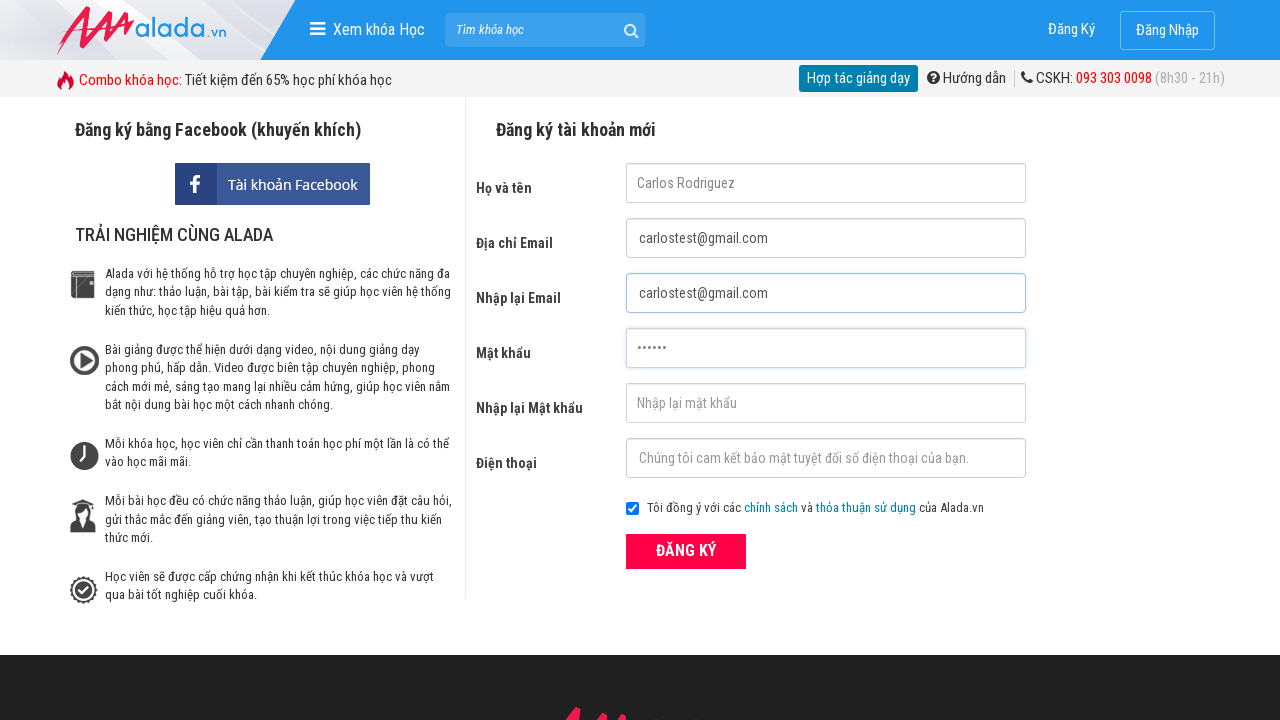

Filled confirm password field with mismatched password '123455' on #txtCPassword
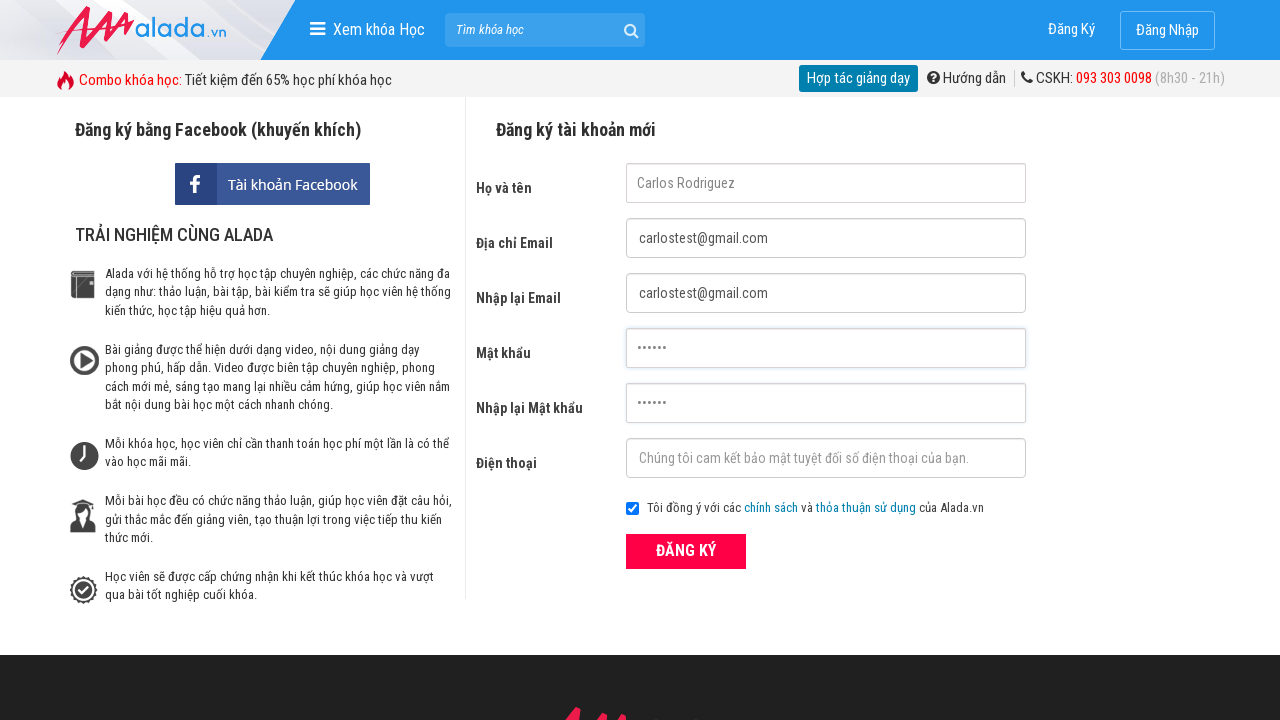

Filled phone field with '0905084812' on #txtPhone
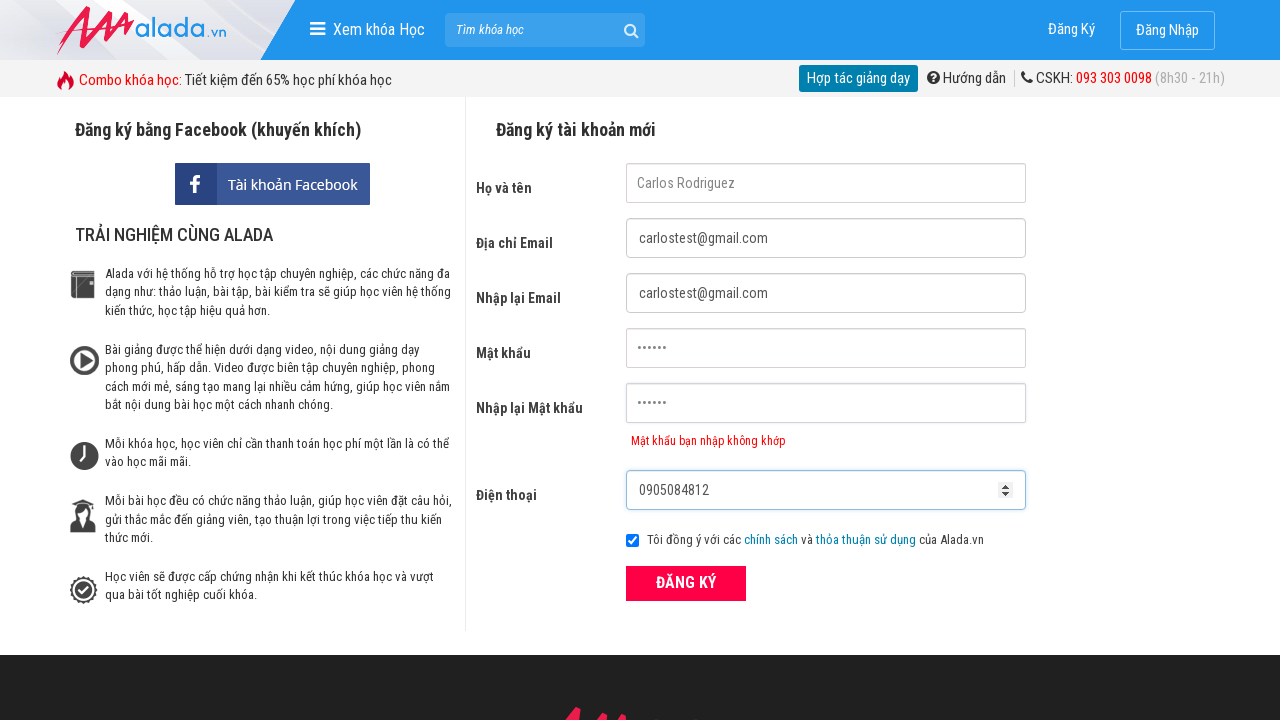

Clicked register button at (686, 583) on xpath=//button[text()='ĐĂNG KÝ' and @type='submit']
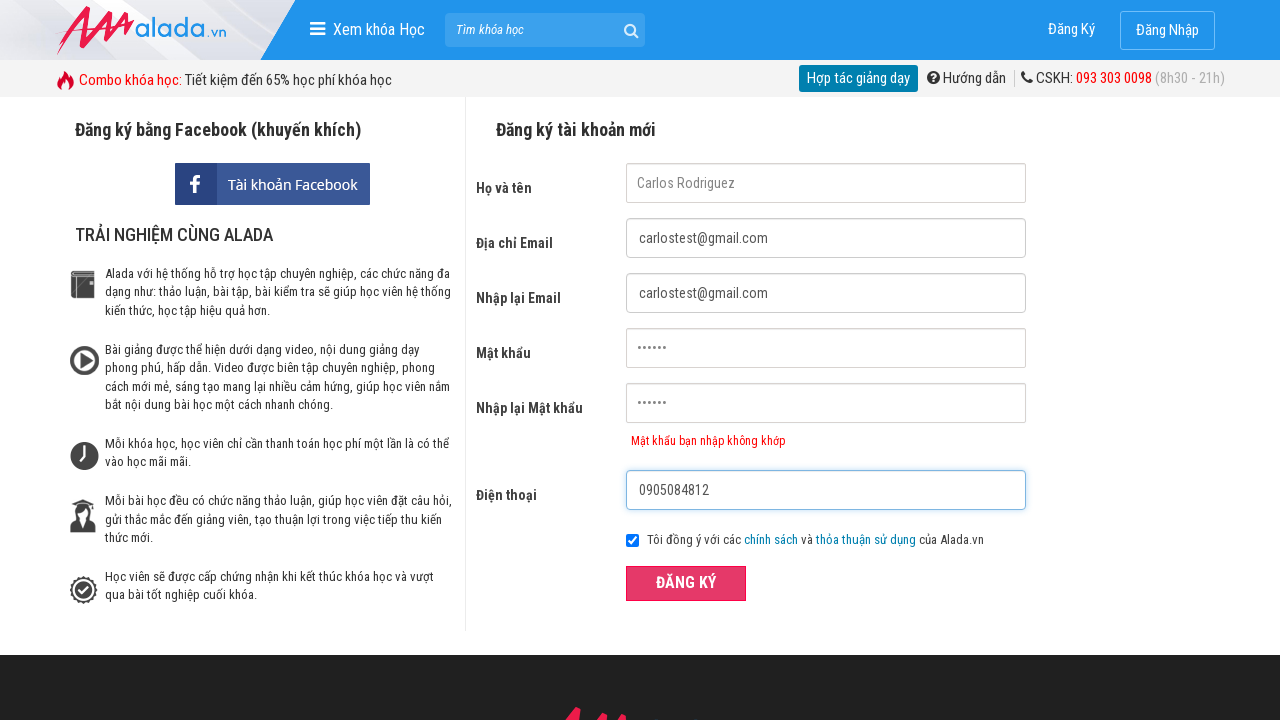

Waited for confirm password error message to appear
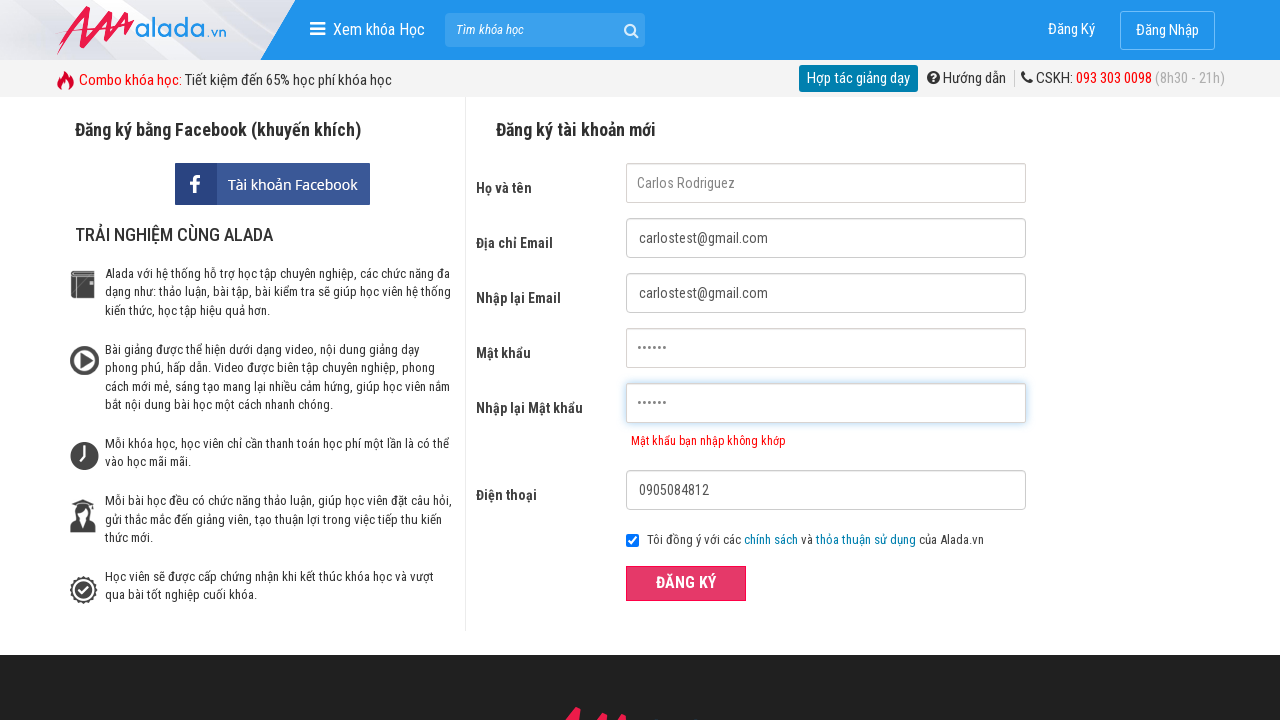

Verified error message 'Mật khẩu bạn nhập không khớp' is displayed
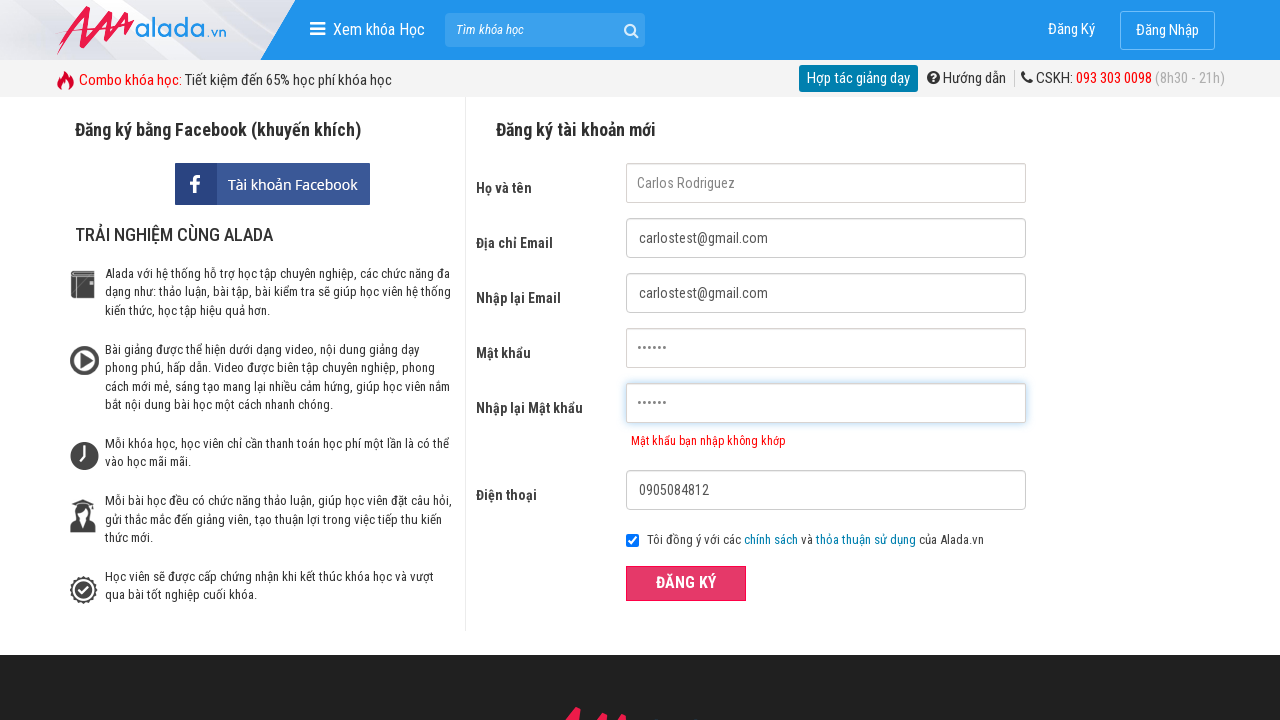

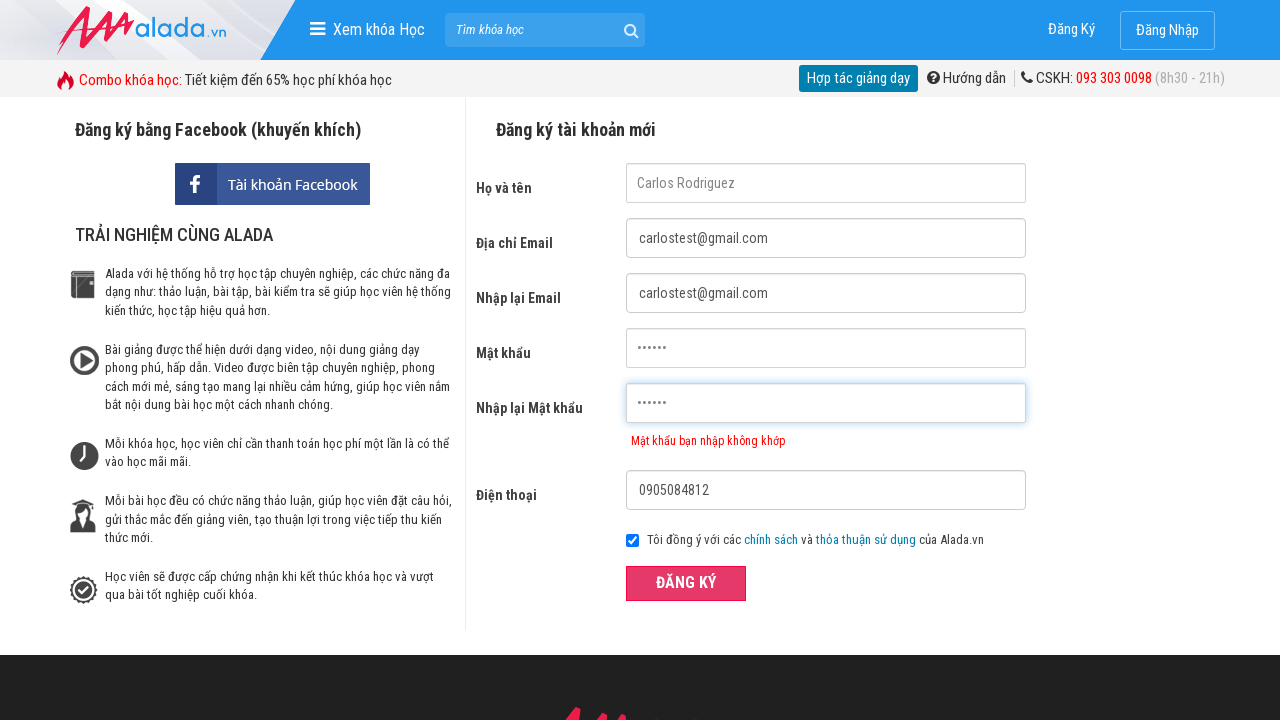